Tests the date picker functionality on the erail.in railway booking website by clicking the departure date field and selecting a date from the calendar popup.

Starting URL: https://erail.in/

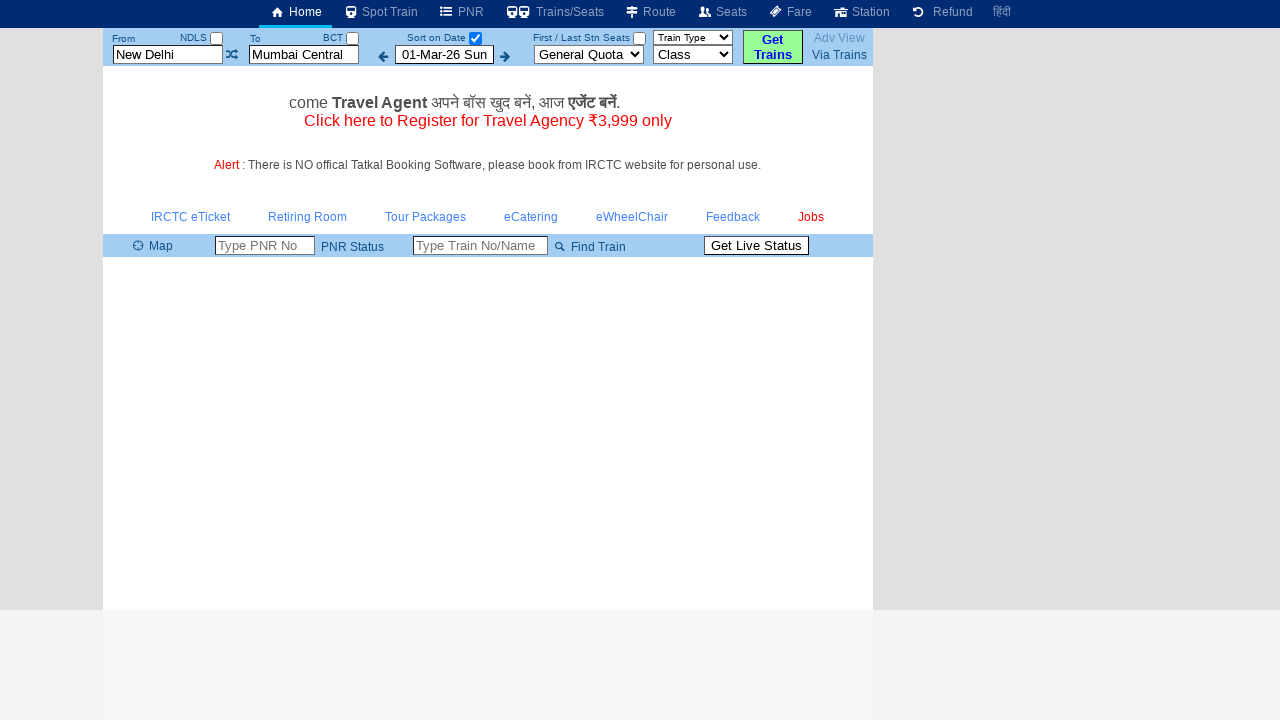

Clicked departure date input field to open calendar at (444, 54) on input[title='Select Departure date for availability']
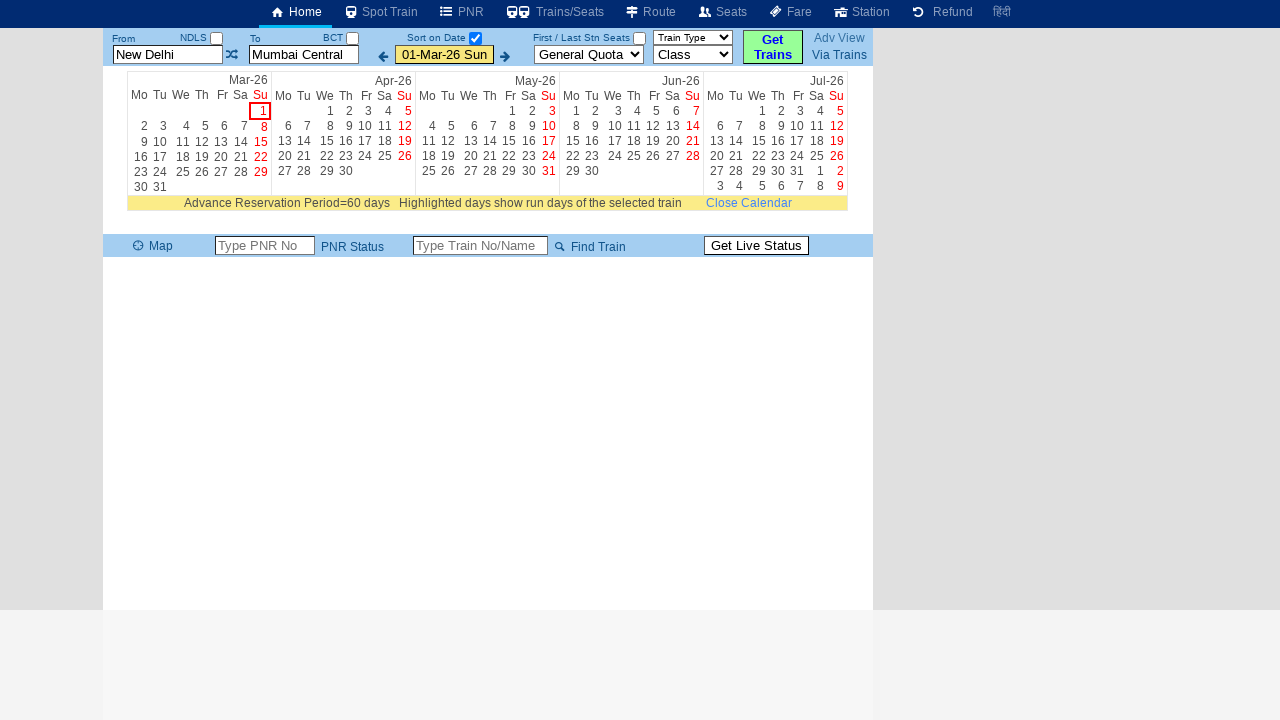

Calendar popup appeared and loaded
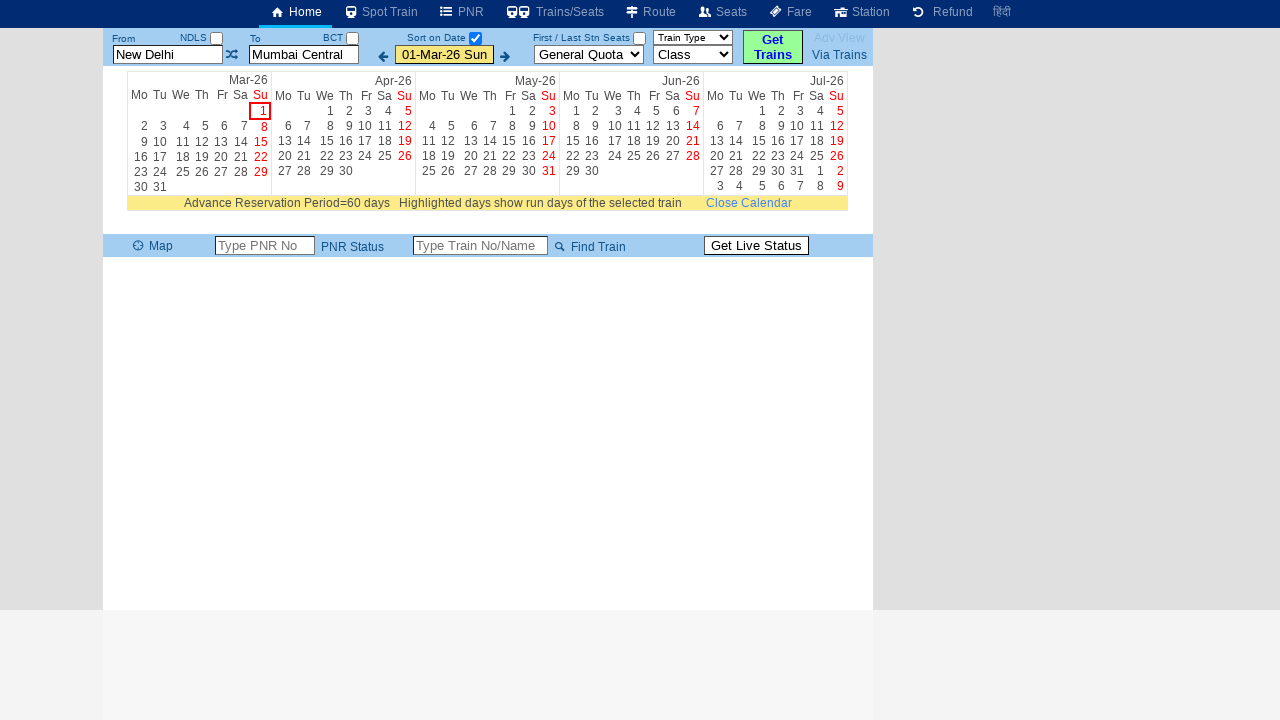

Selected date from calendar (row 6, column 3) at (181, 142) on #divCalender center table tbody tr:nth-child(1) td:nth-child(1) table tbody tr:n
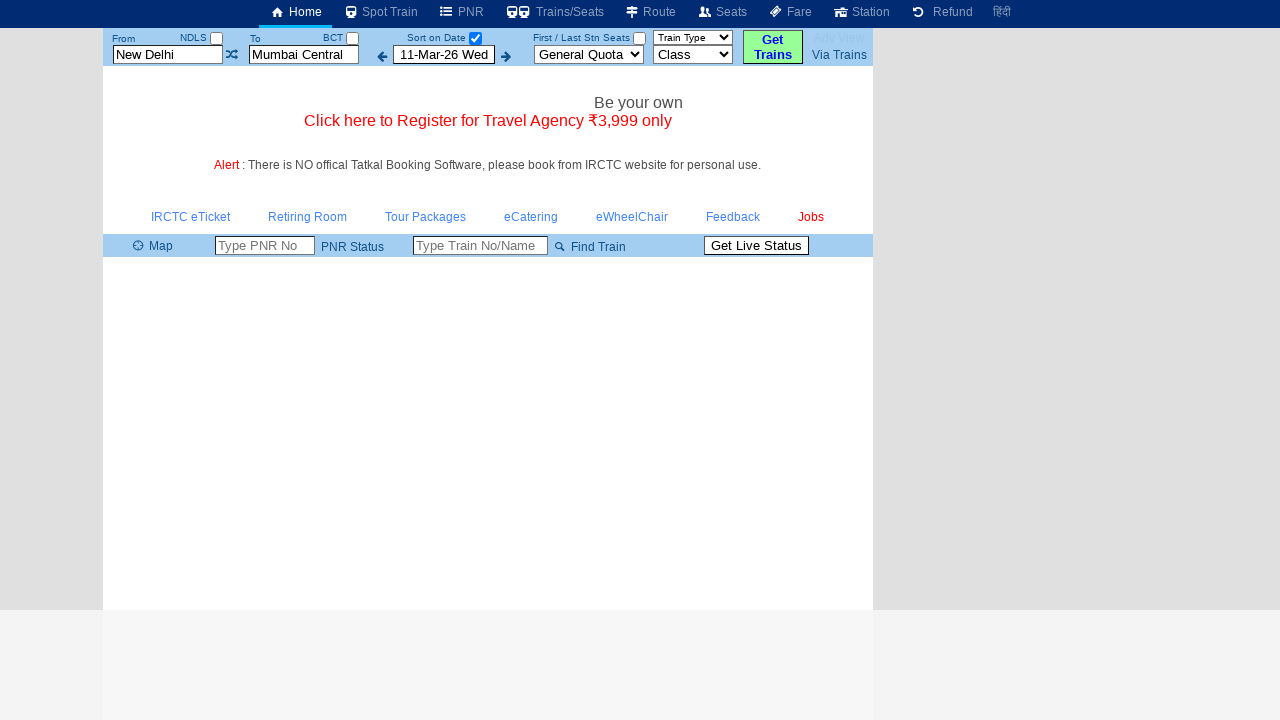

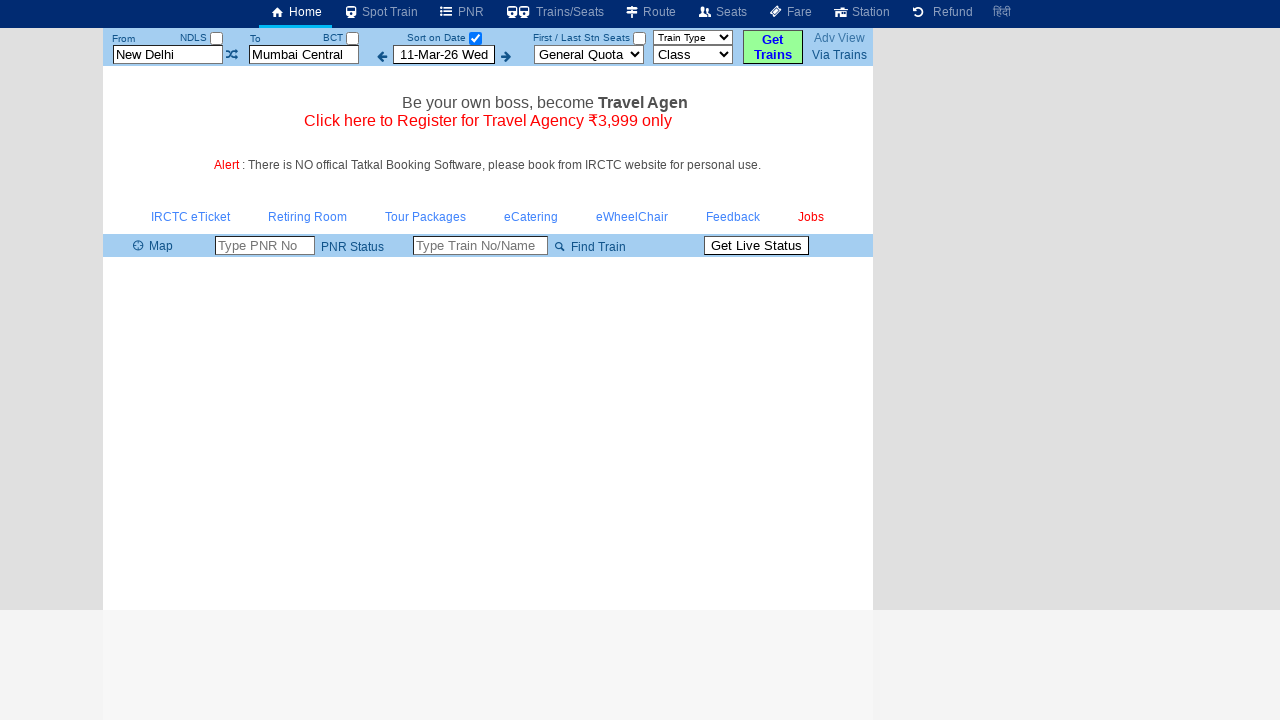